Navigates to a YouTube channel page and interacts with links on the page

Starting URL: https://www.youtube.com/@The_FirstTake/featured

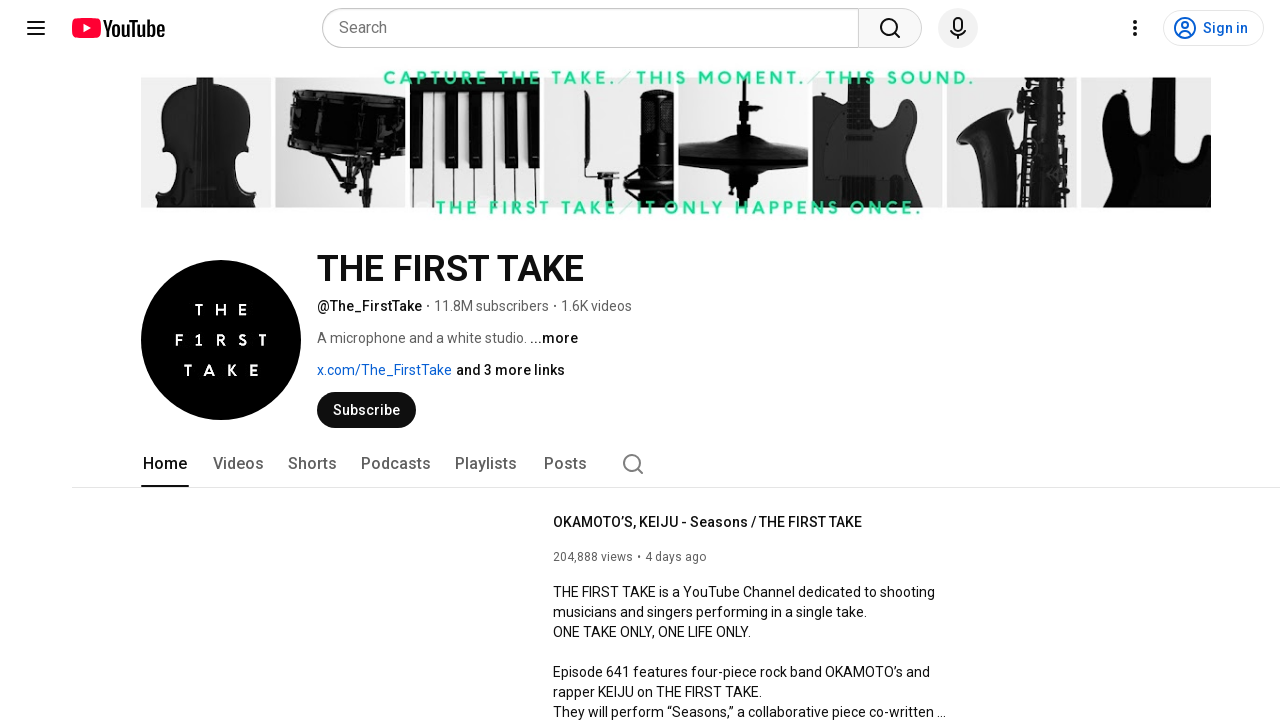

Waited for links to load on the page
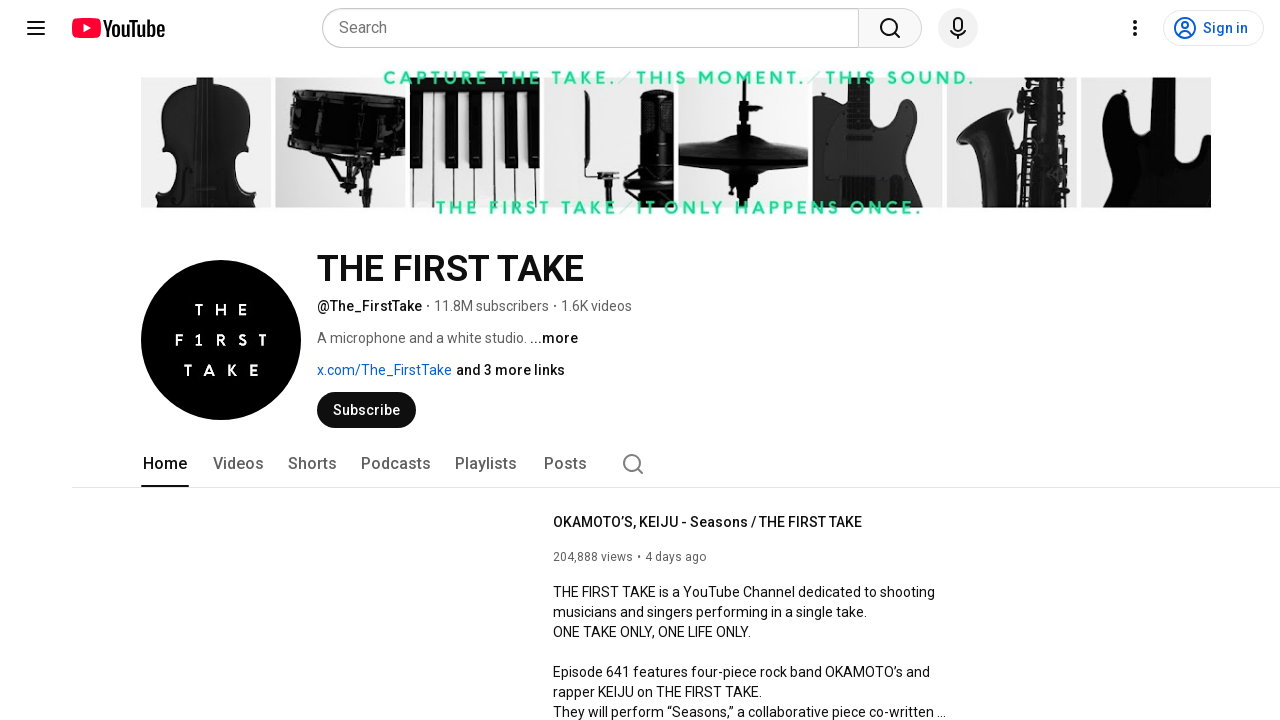

Found all links on the page
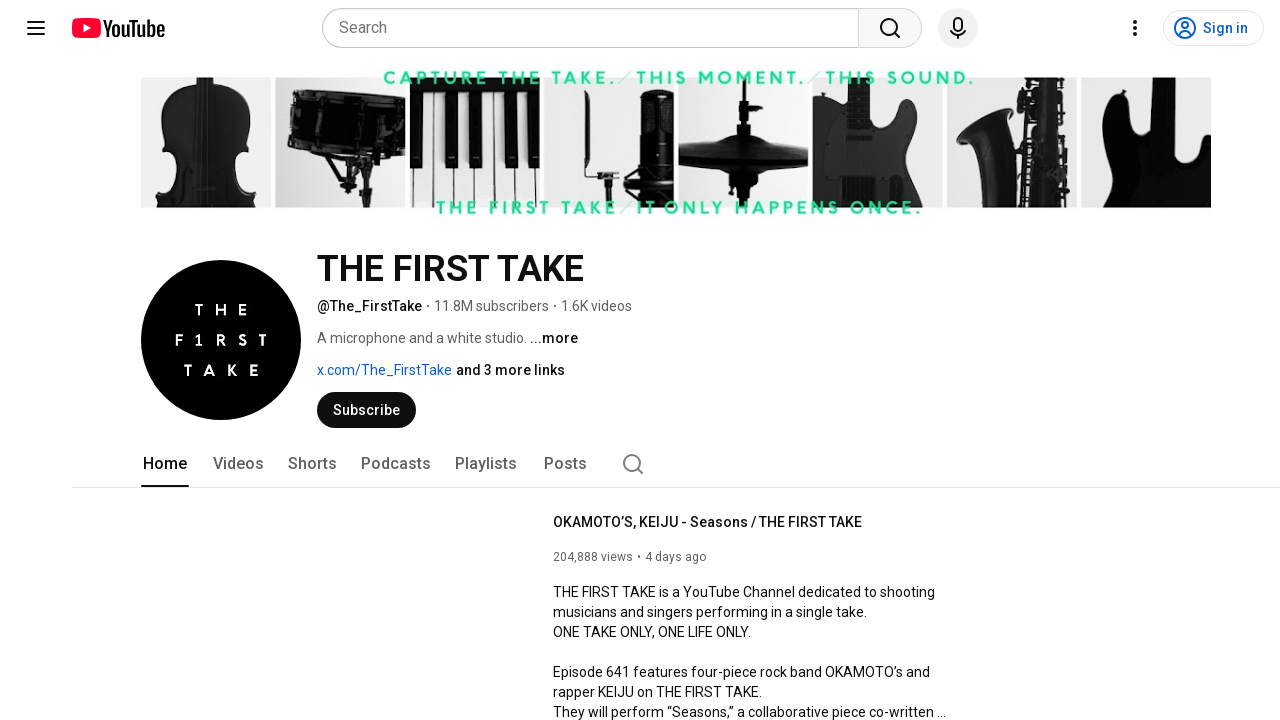

Scrolled link into view
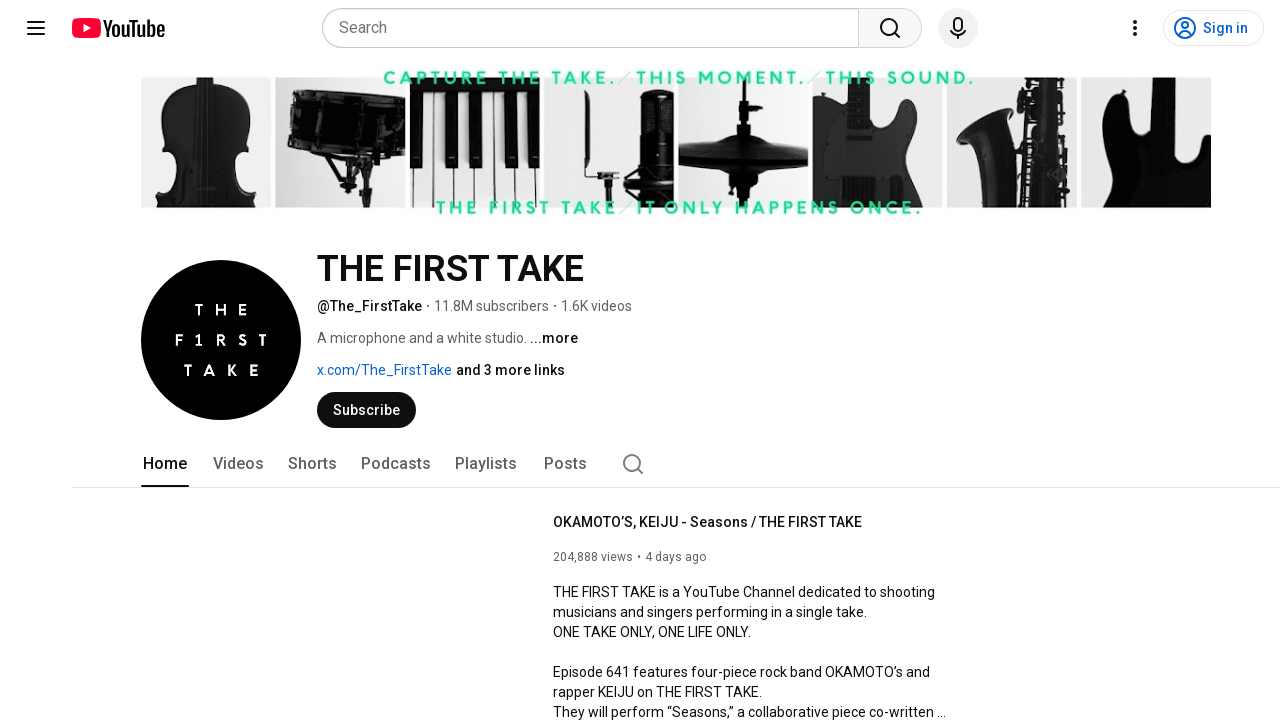

Scrolled link into view
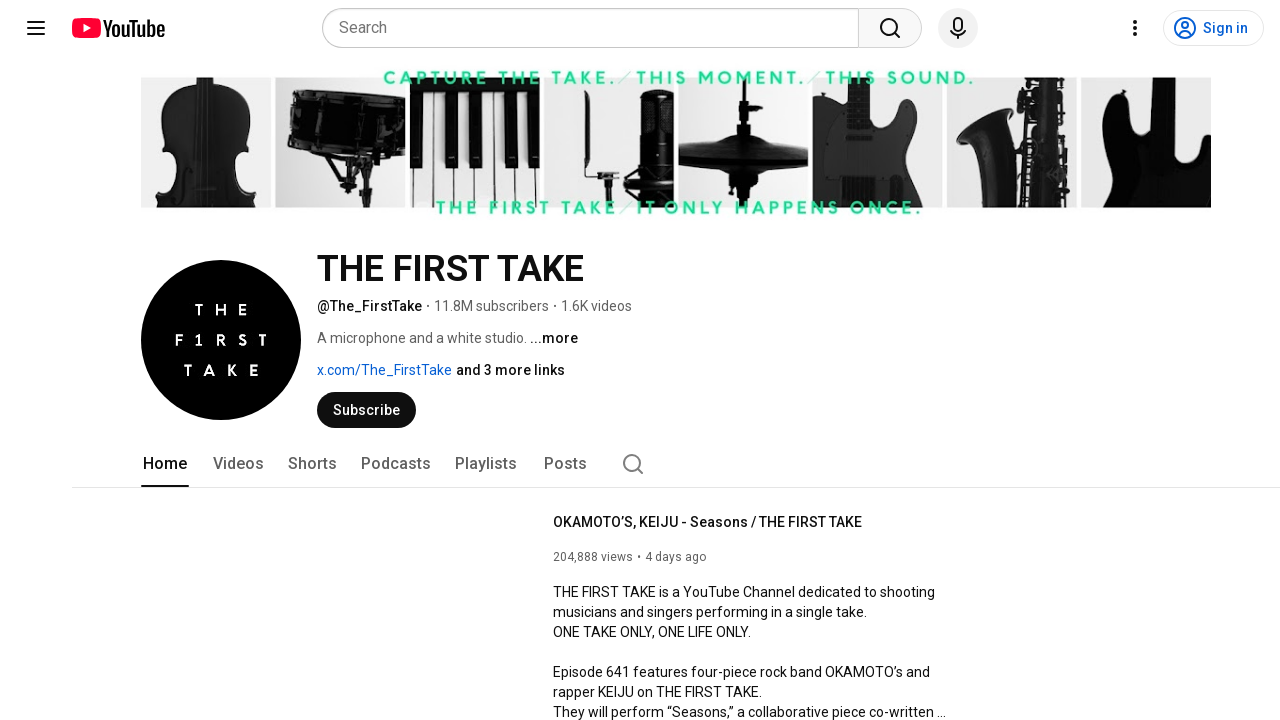

Scrolled link into view
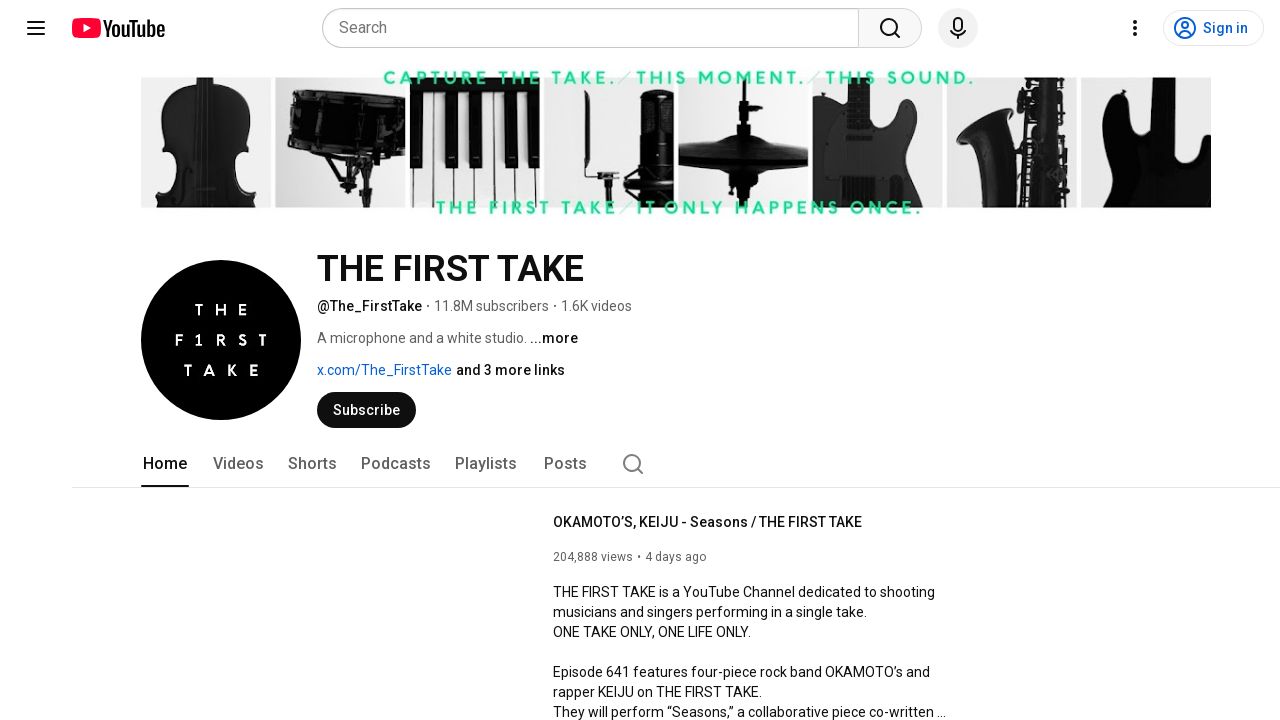

Scrolled link into view
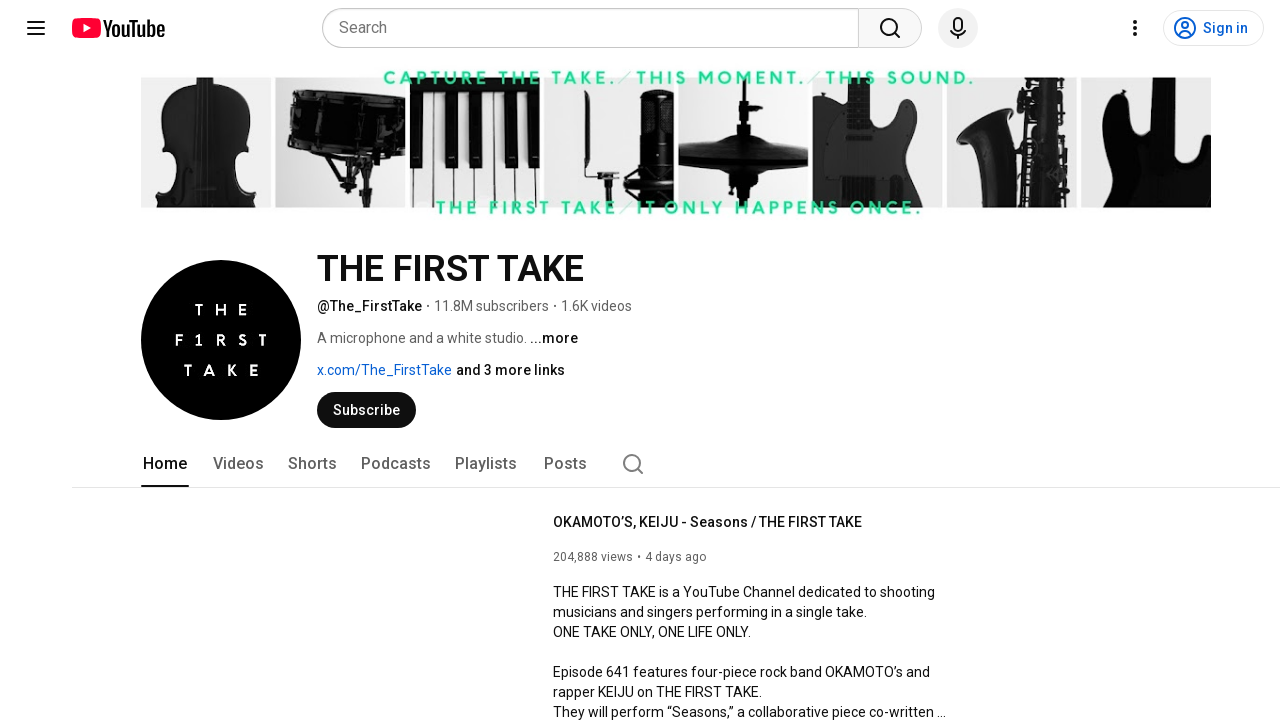

Scrolled link into view
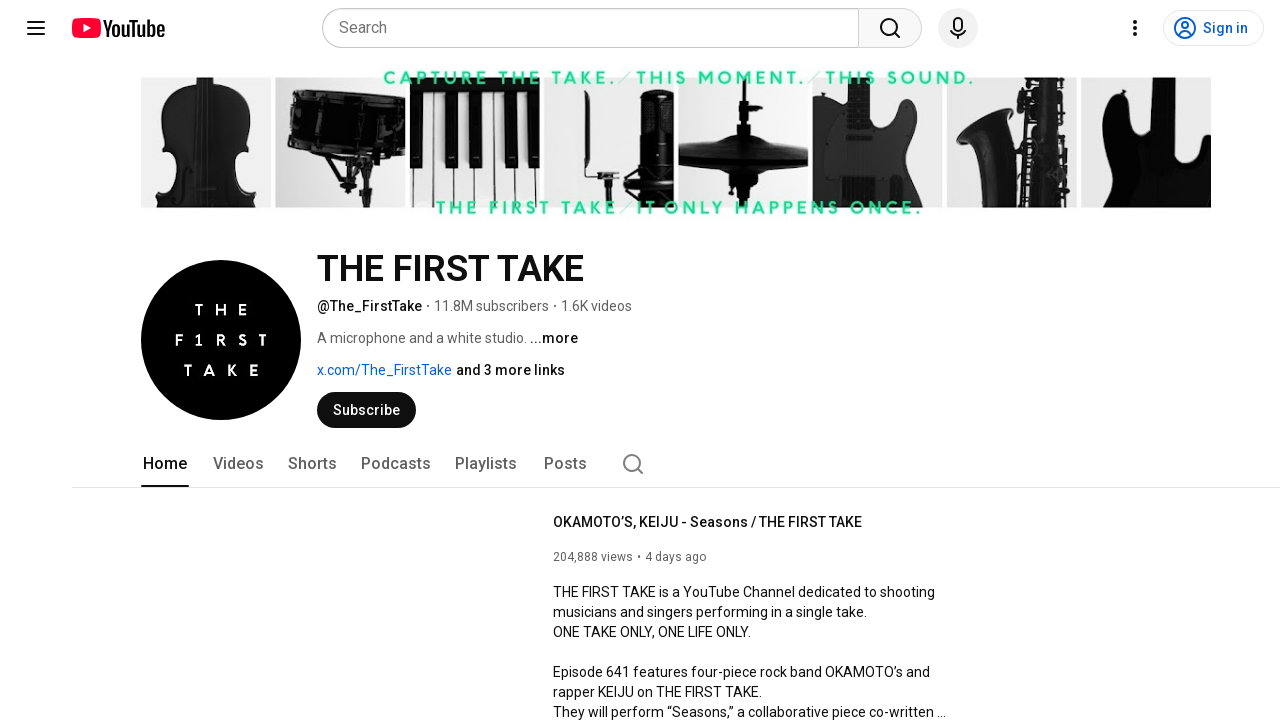

Scrolled link into view
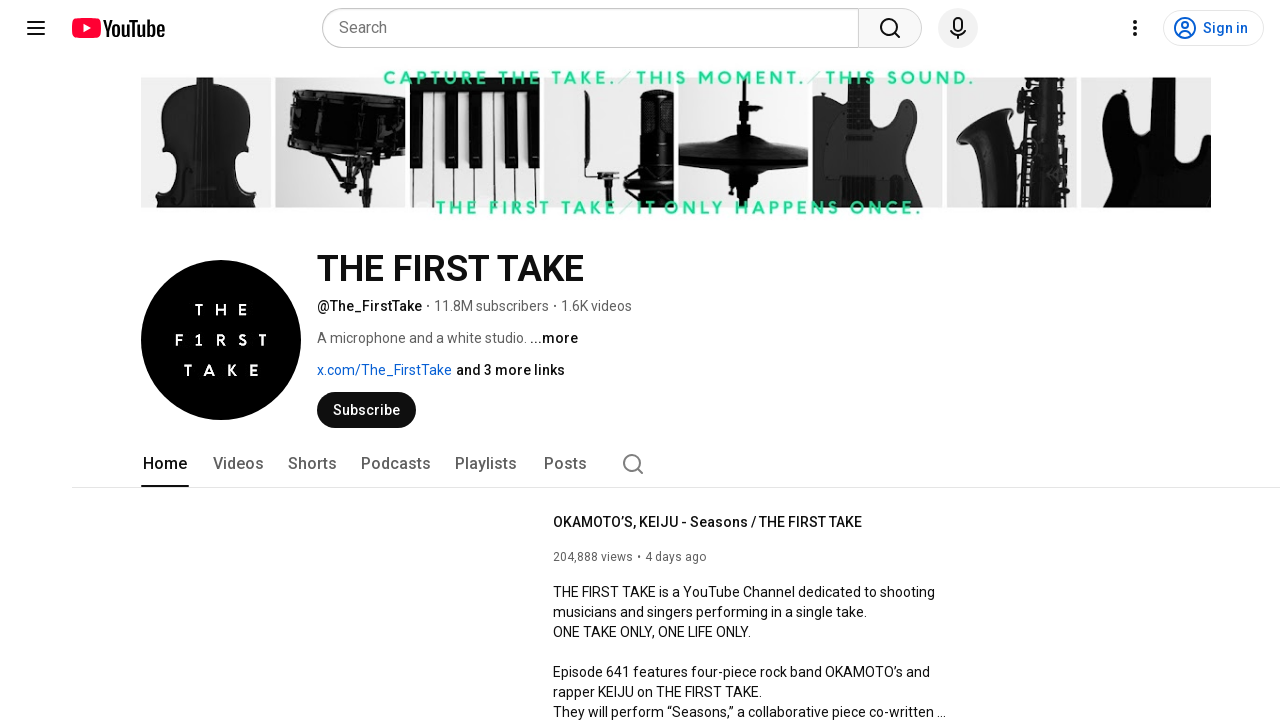

Scrolled link into view
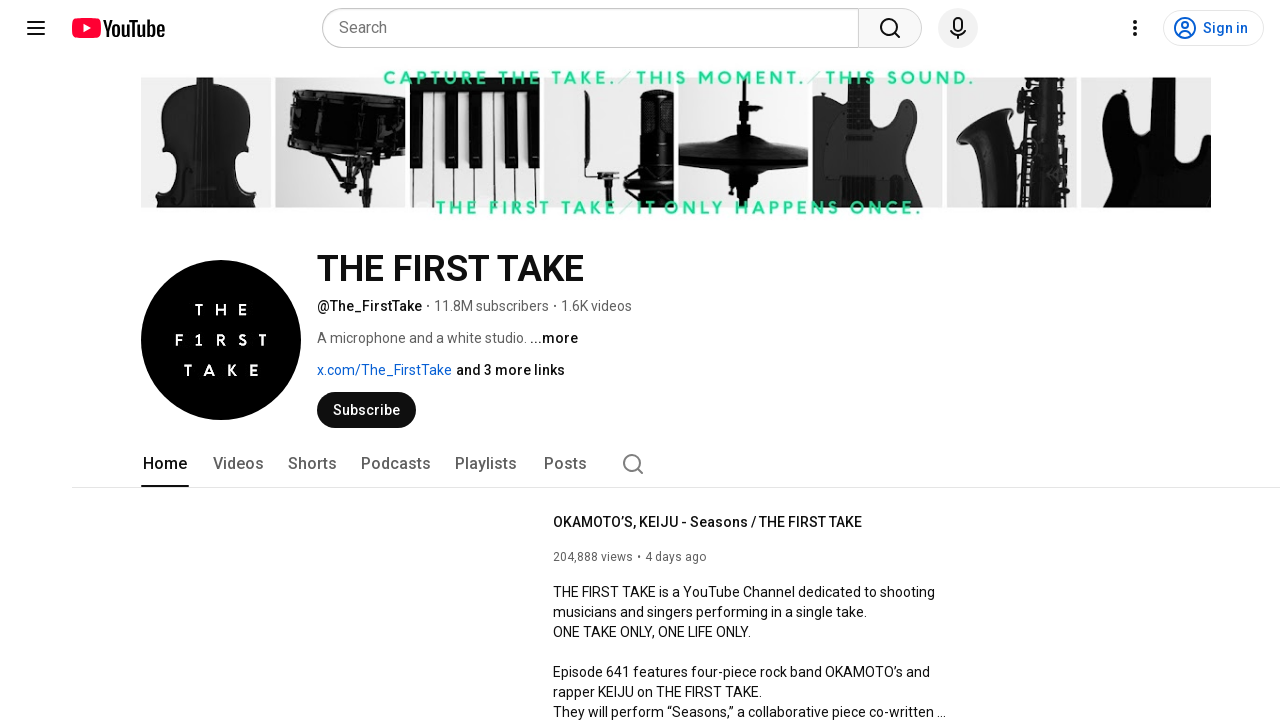

Scrolled link into view
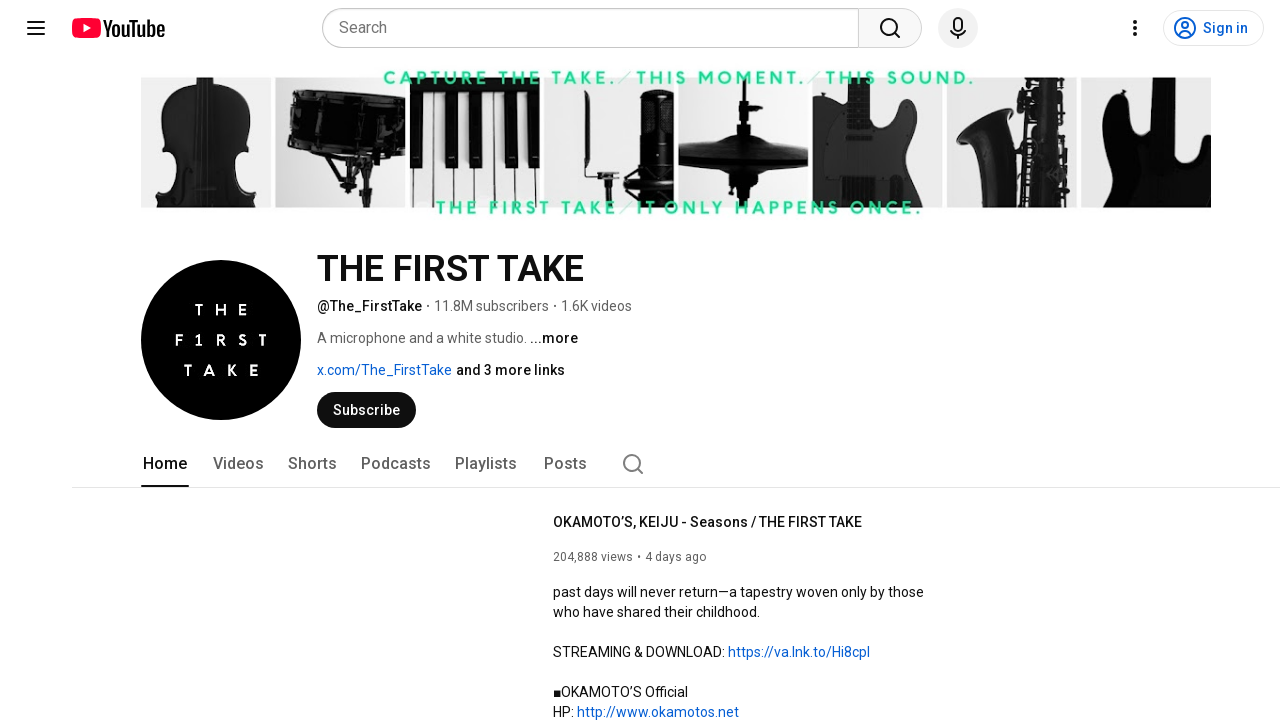

Scrolled link into view
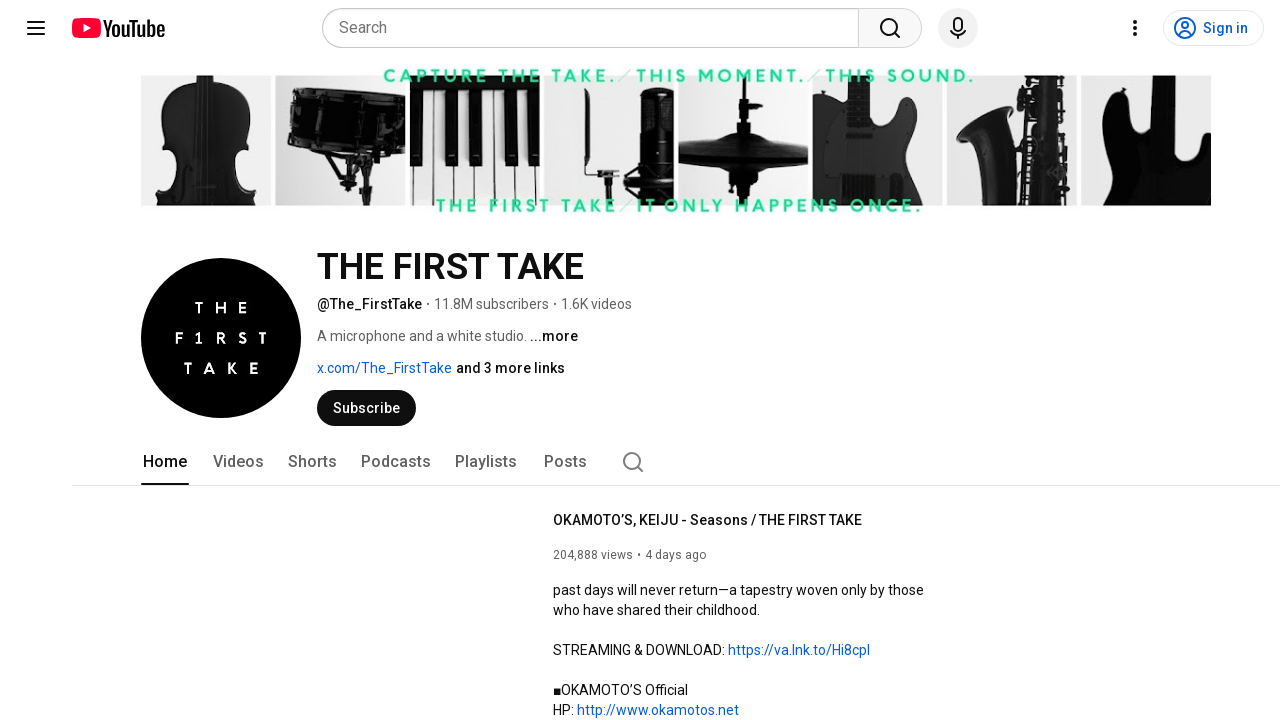

Scrolled link into view
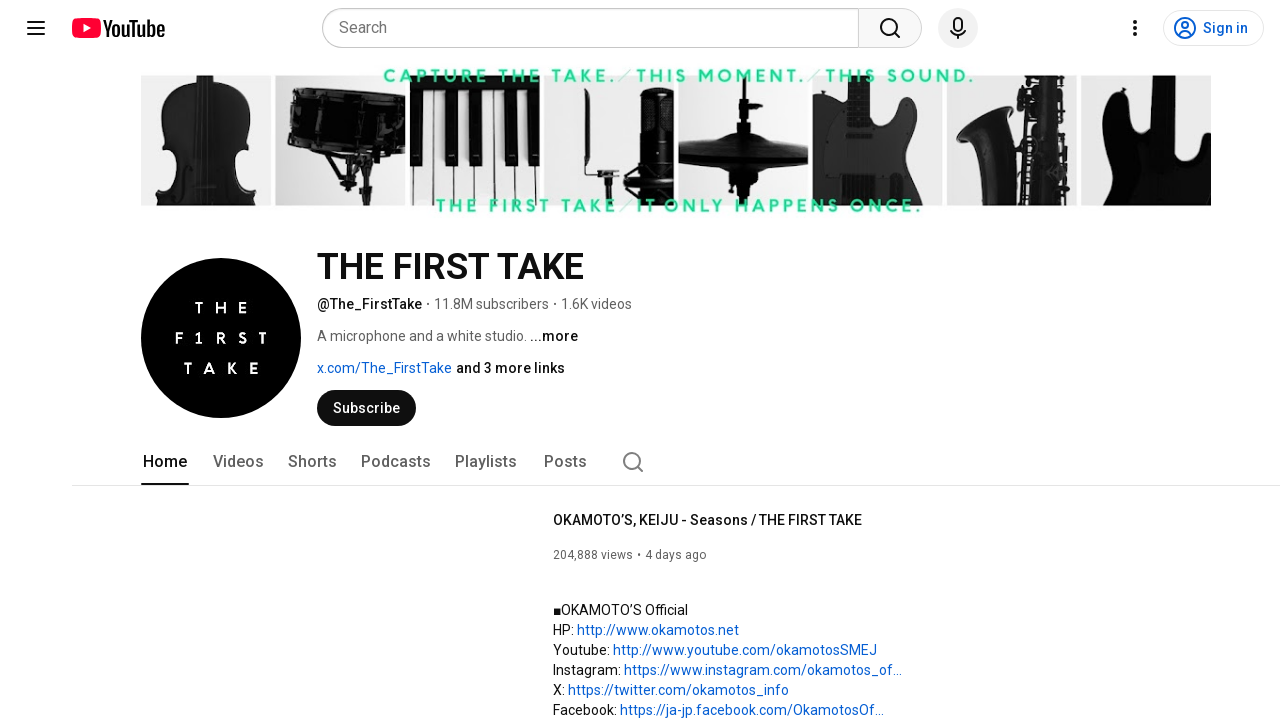

Located YOASOBI link element
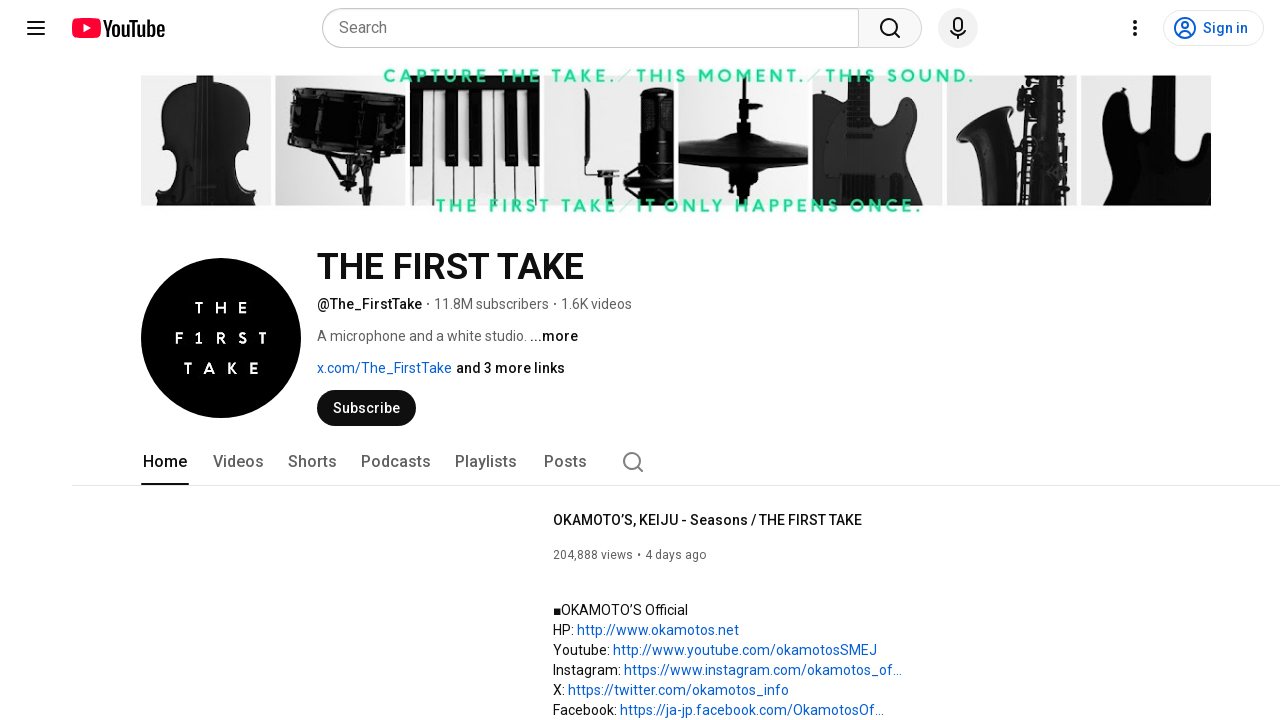

YOASOBI link is visible, scrolled into view
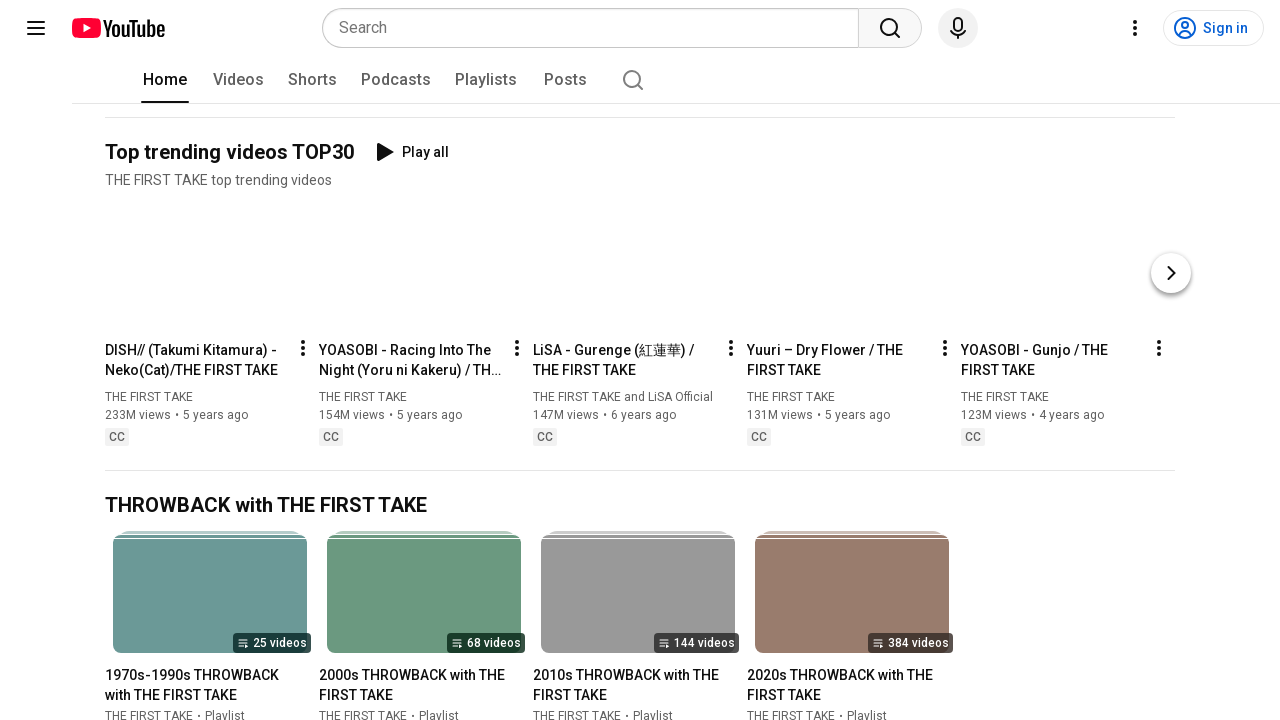

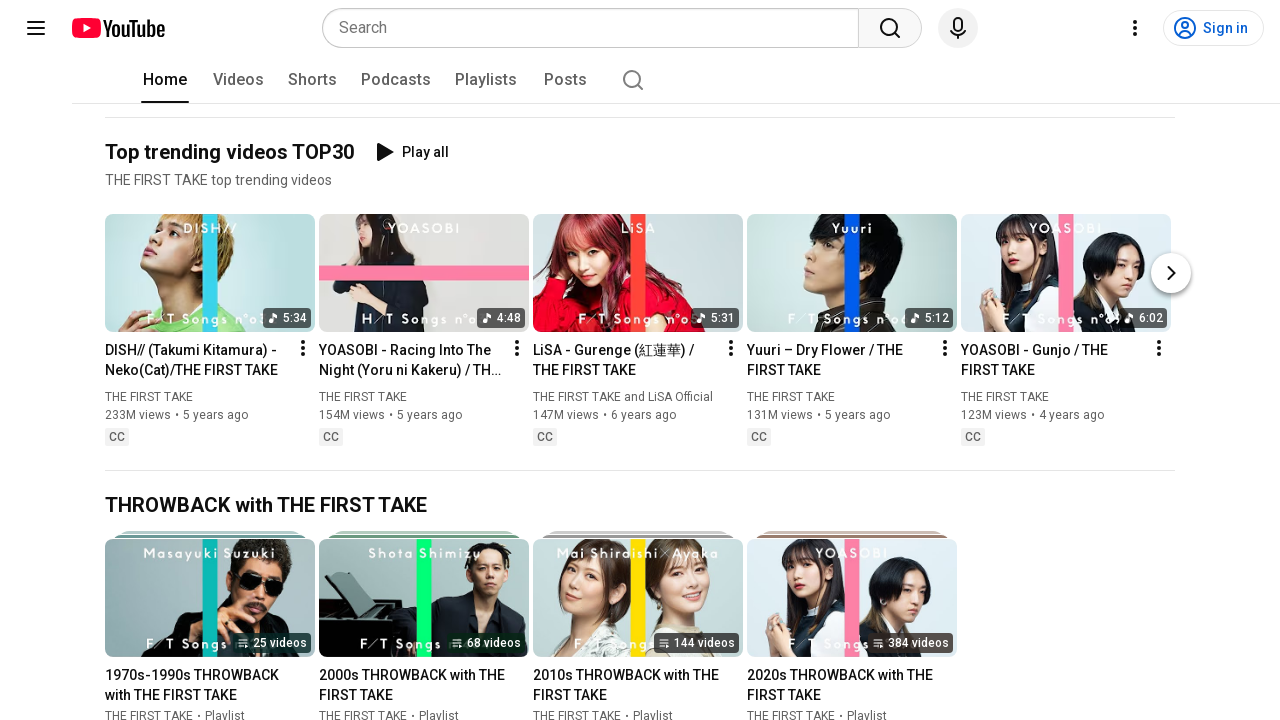